Tests that clicking on the Name field opens a popup dialog with first name input field

Starting URL: https://skryabin.com/market/quote.html

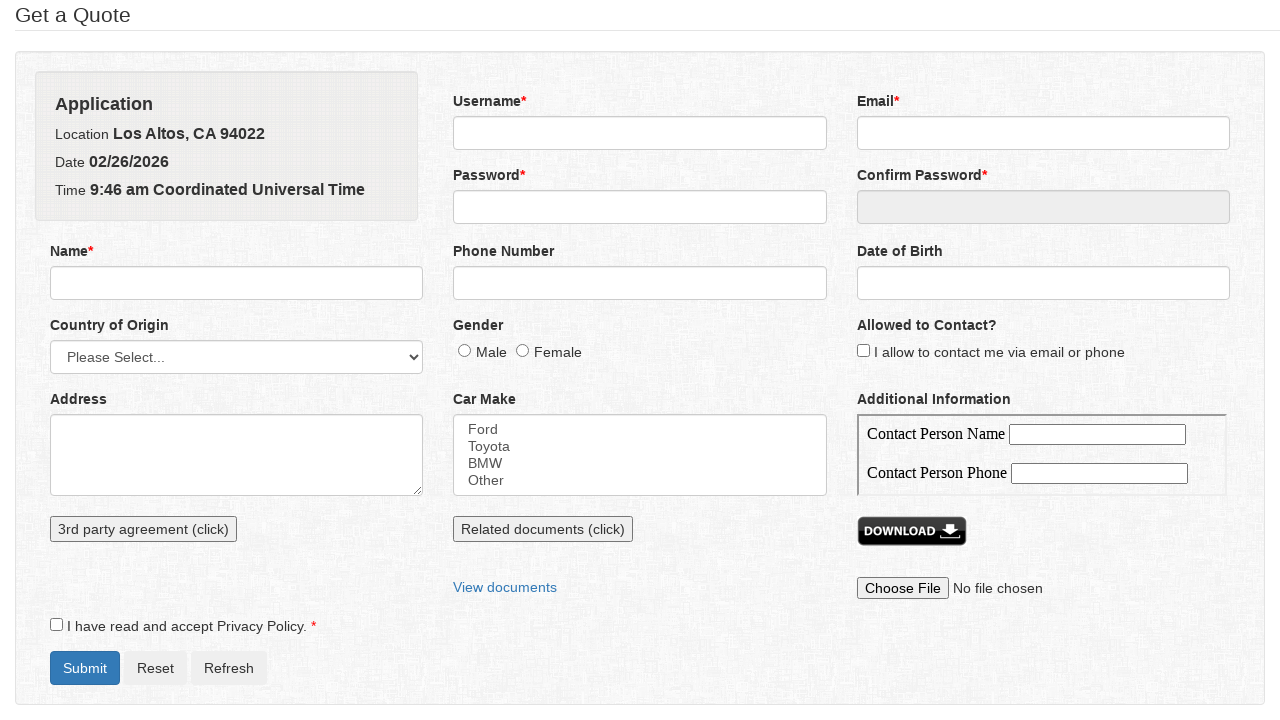

Clicked on Name field to open dialog at (237, 283) on xpath=//input[@id='name']
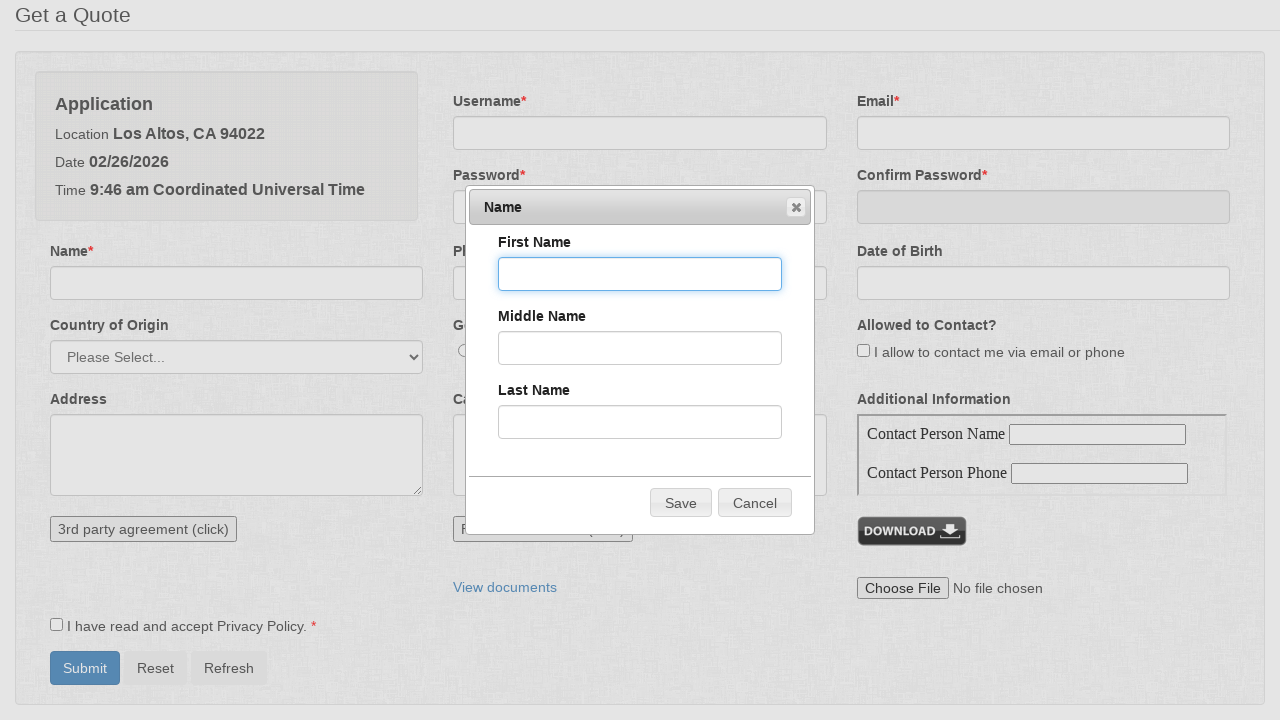

Dialog with first name input field appeared
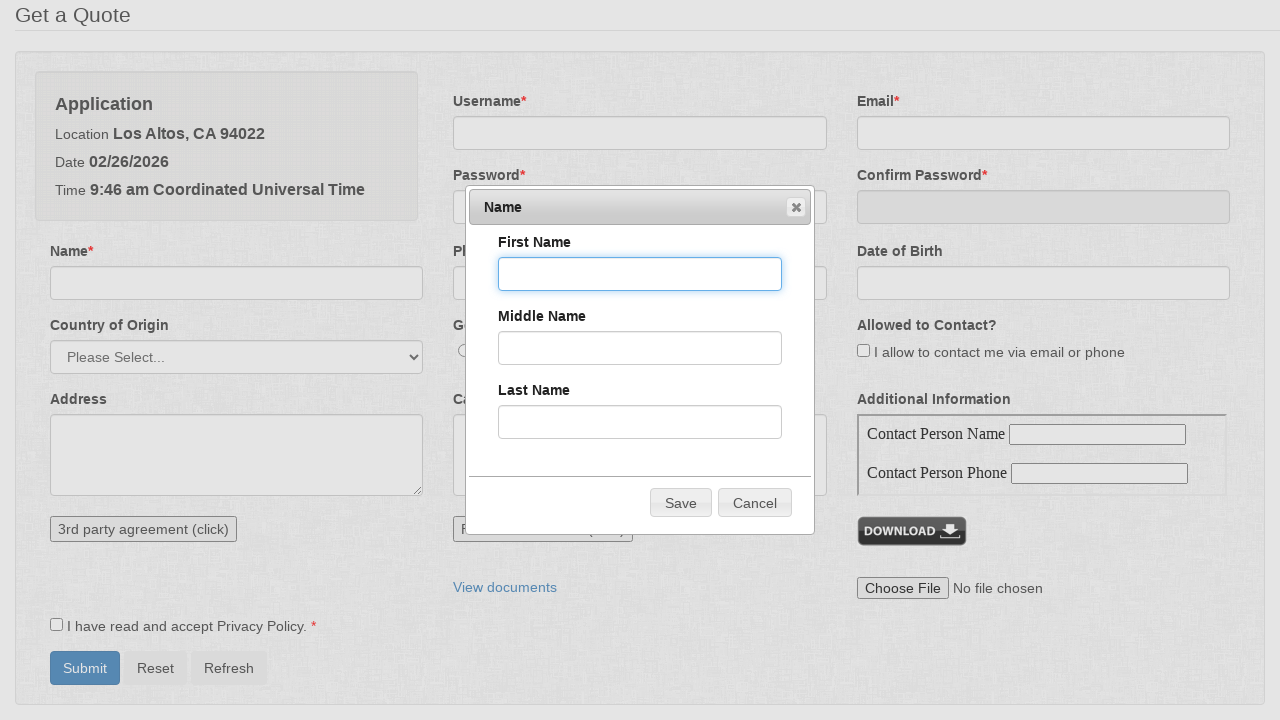

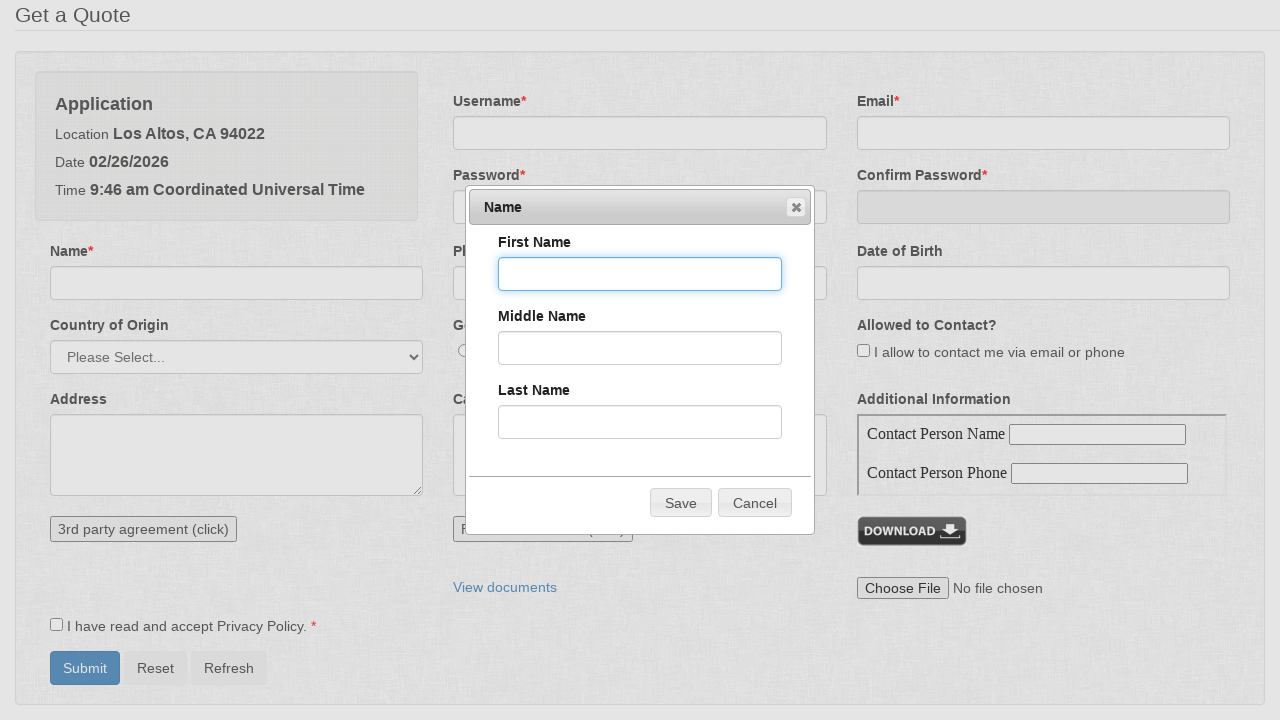